Clicks on the third checkbox option on the automation practice page

Starting URL: https://rahulshettyacademy.com/AutomationPractice/

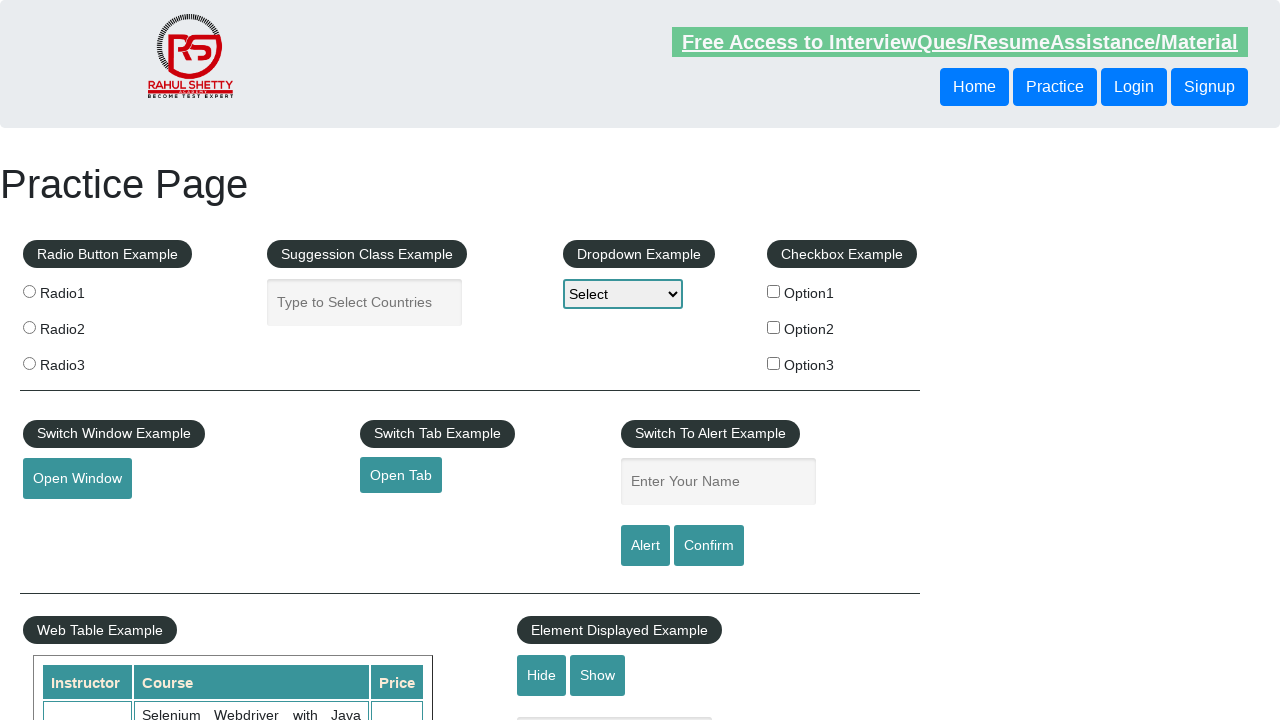

Clicked on the third checkbox option at (774, 363) on #checkBoxOption3
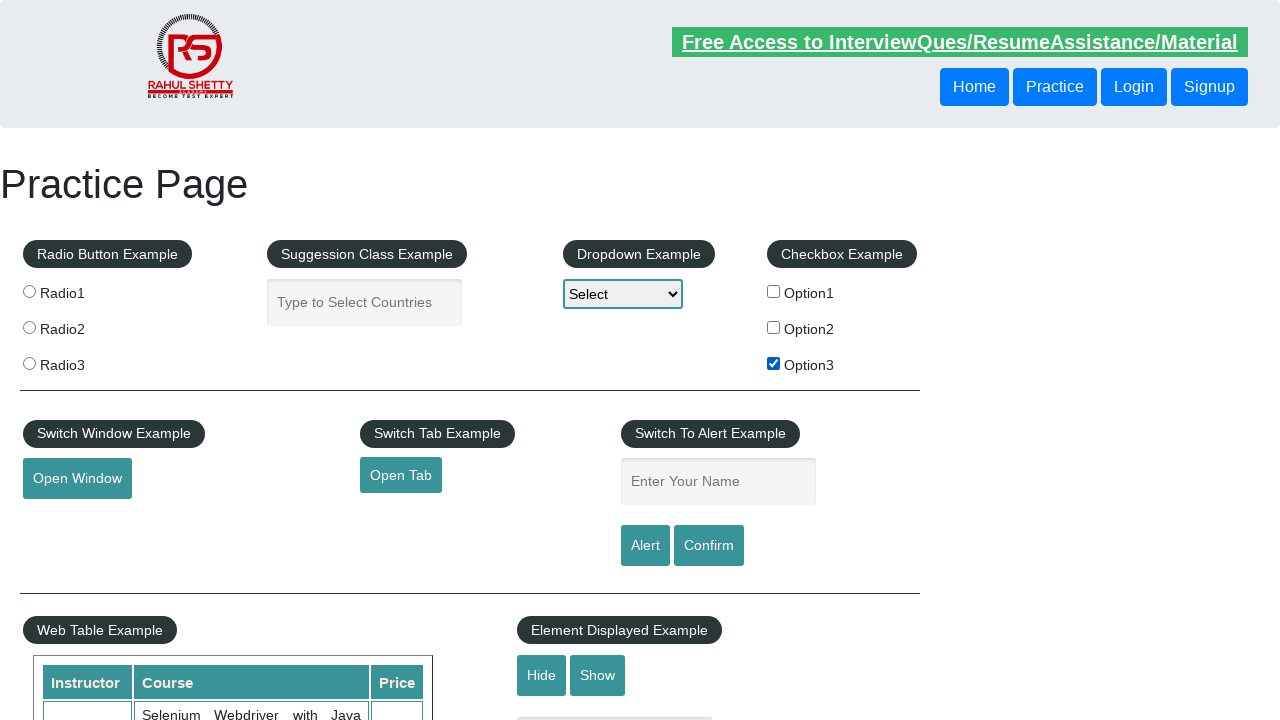

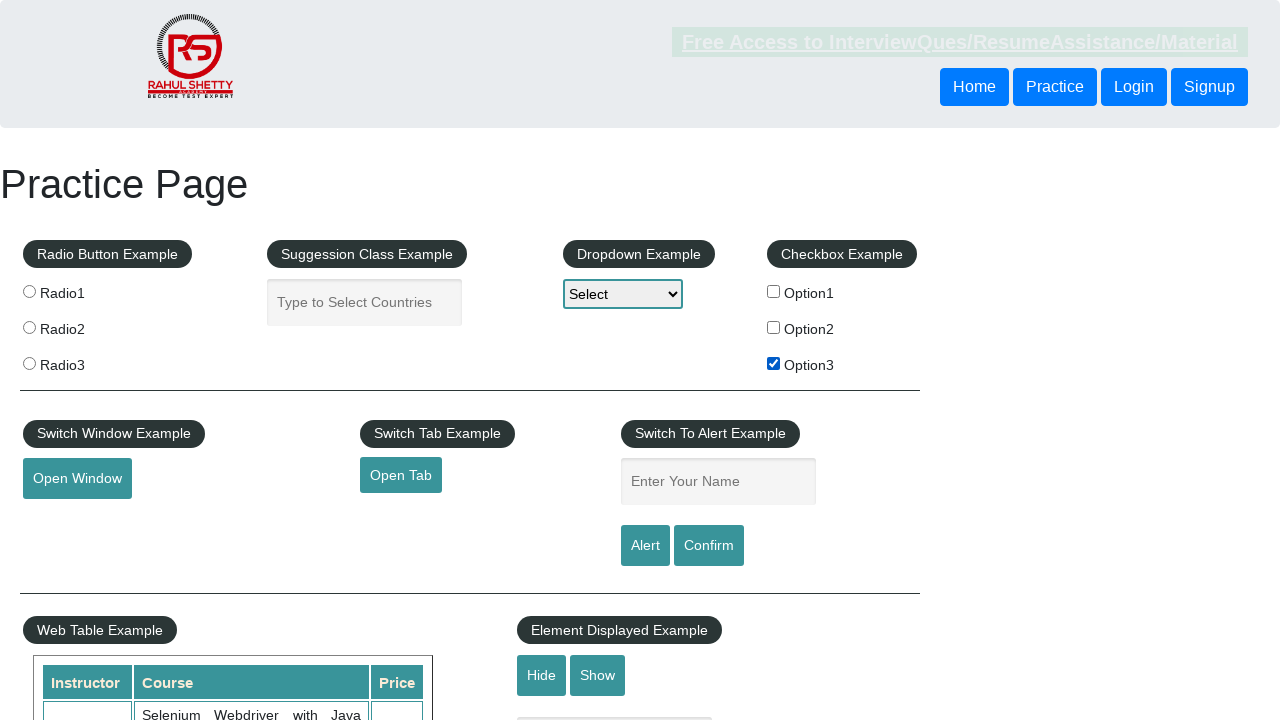